Navigates to sign-in page and checks if the "Remember Me" checkbox is selected

Starting URL: http://test.my-fork.com/

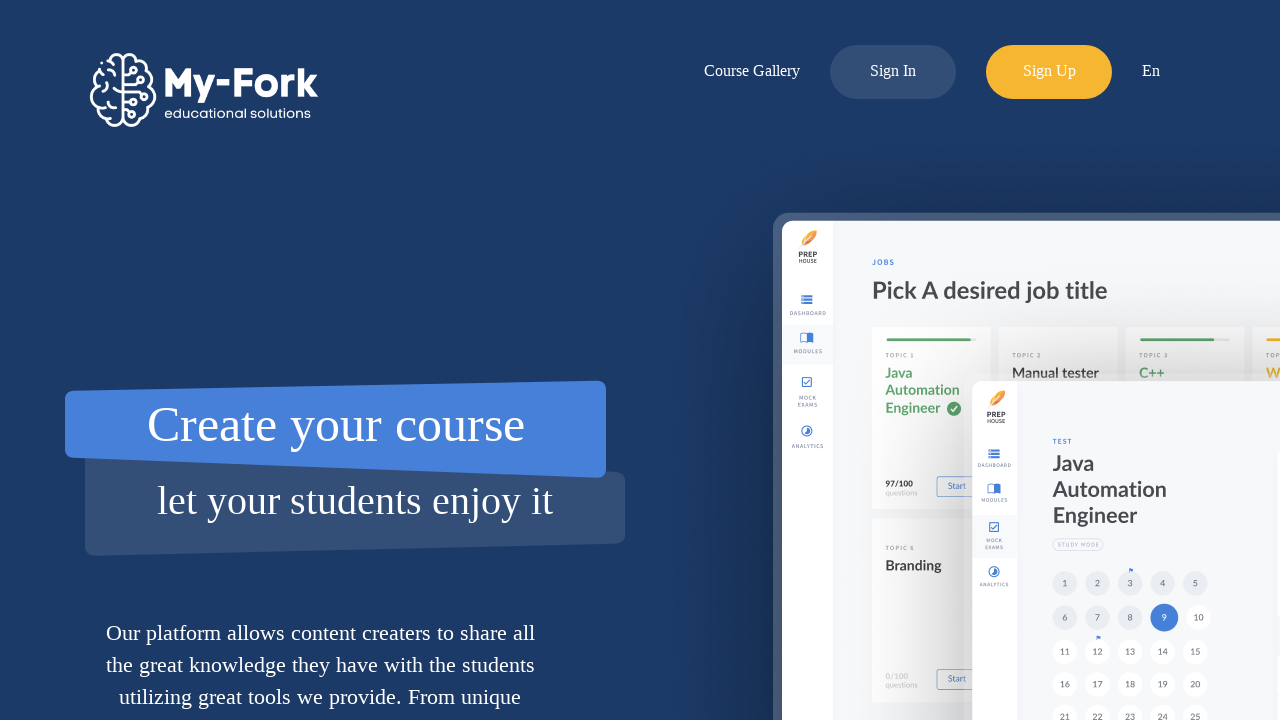

Navigated to sign-in page at http://test.my-fork.com/
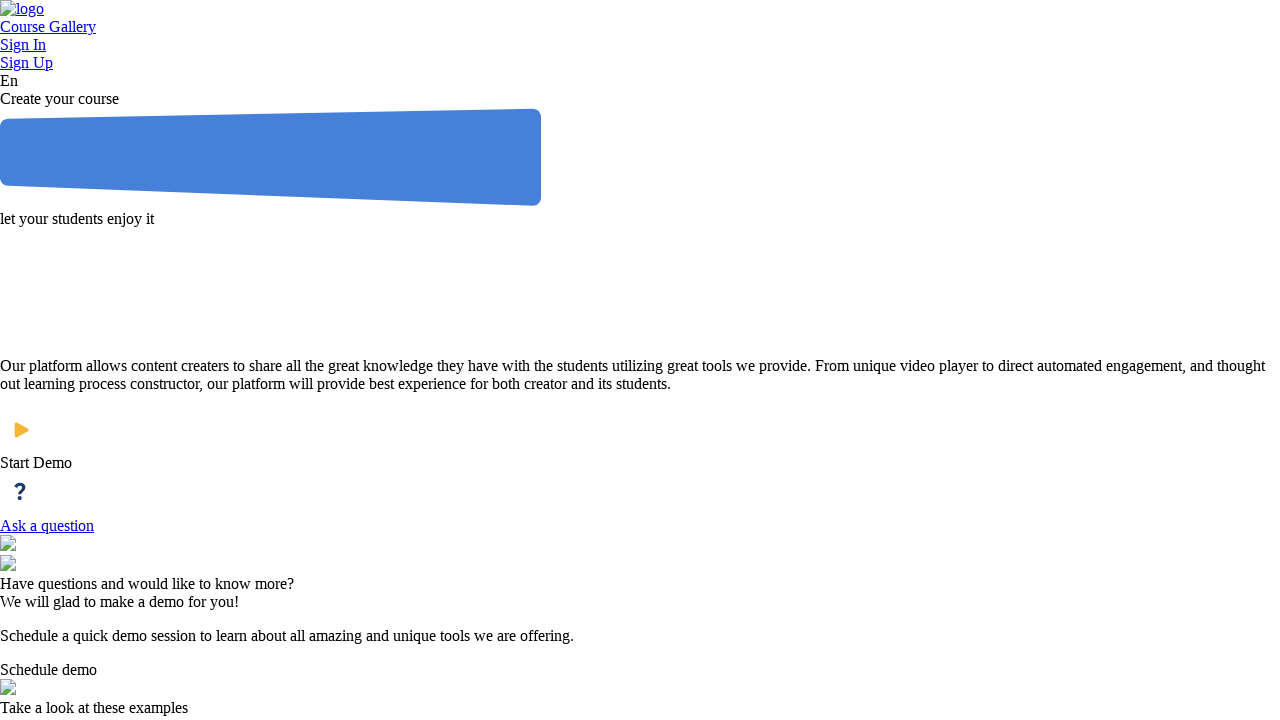

Clicked on the sign-in link at (640, 45) on div.home-menu-block div.menu a:nth-child(2)
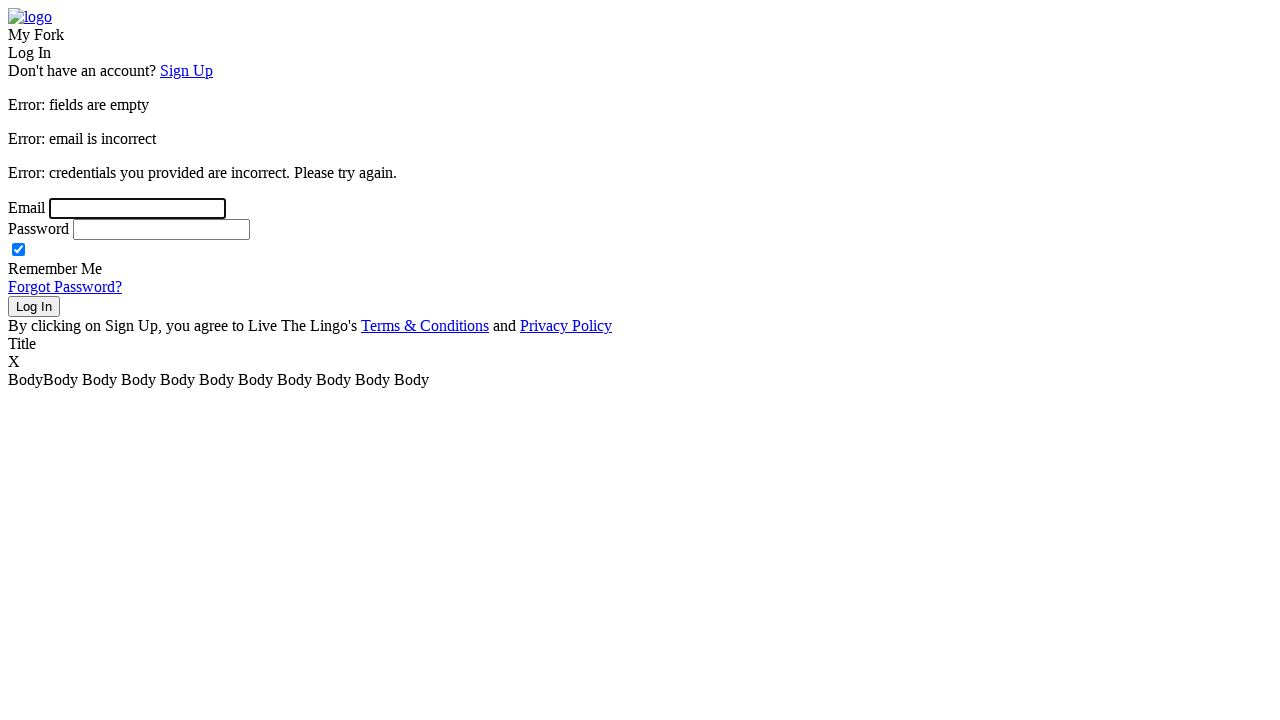

Auth page loaded and 'Remember Me' checkbox element appeared
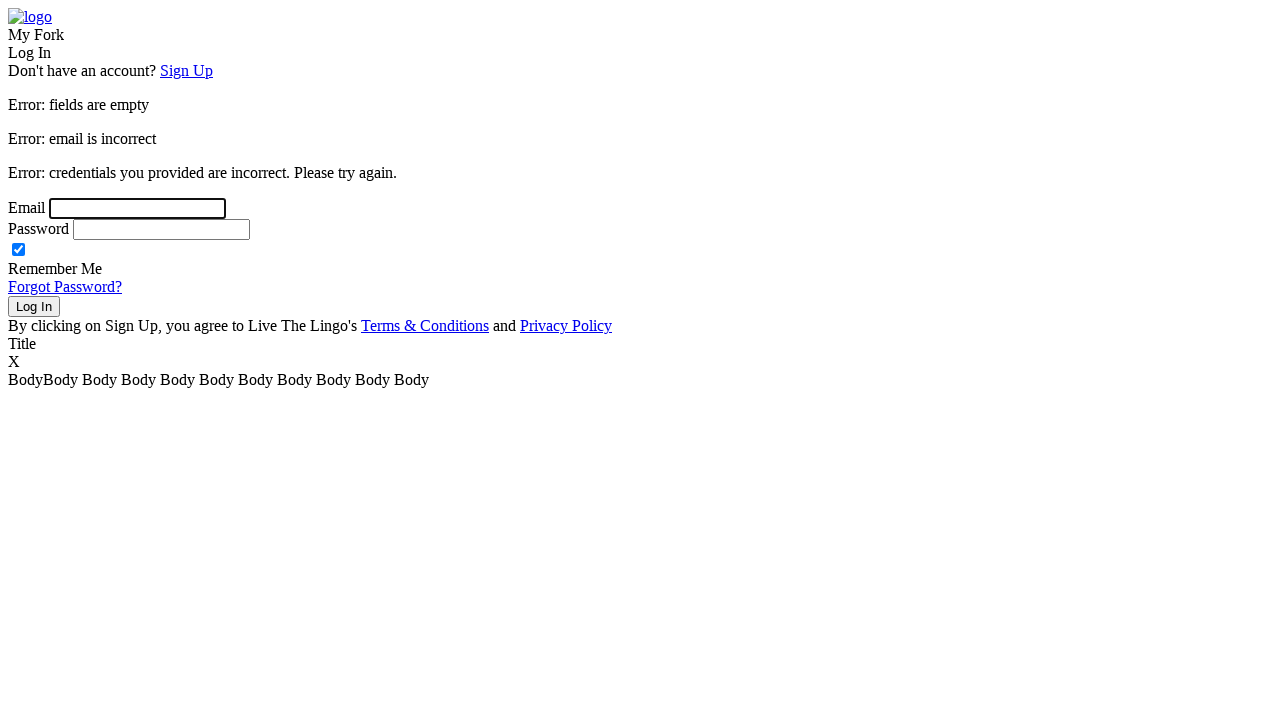

Validated 'Remember Me' checkbox state: True
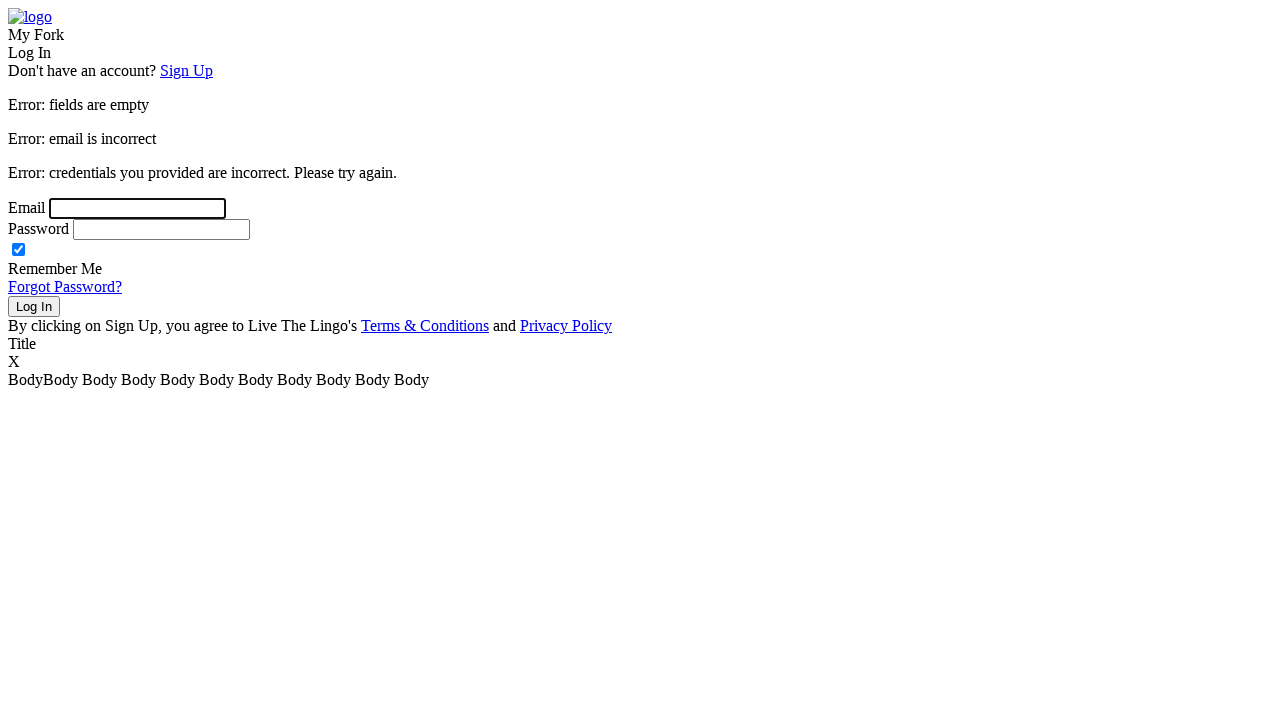

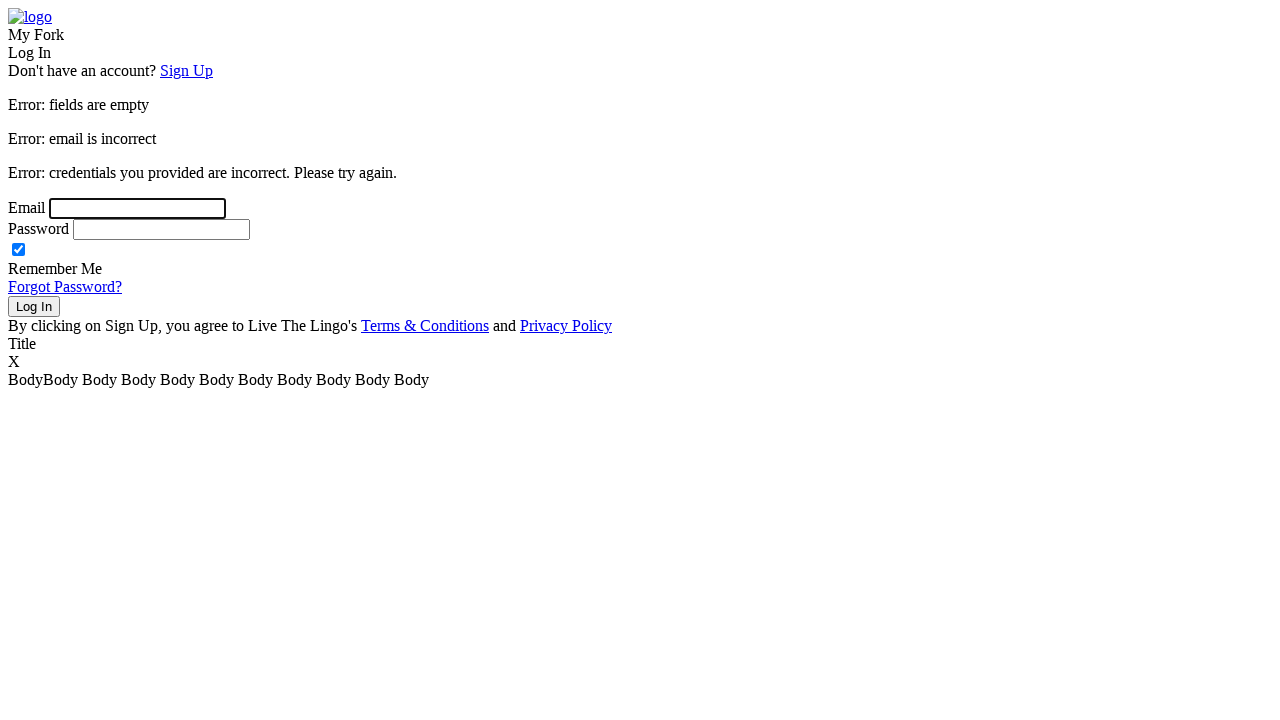